Tests iframe handling by switching to a single frame and entering text into an input field within the frame

Starting URL: https://demo.automationtesting.in/Frames.html

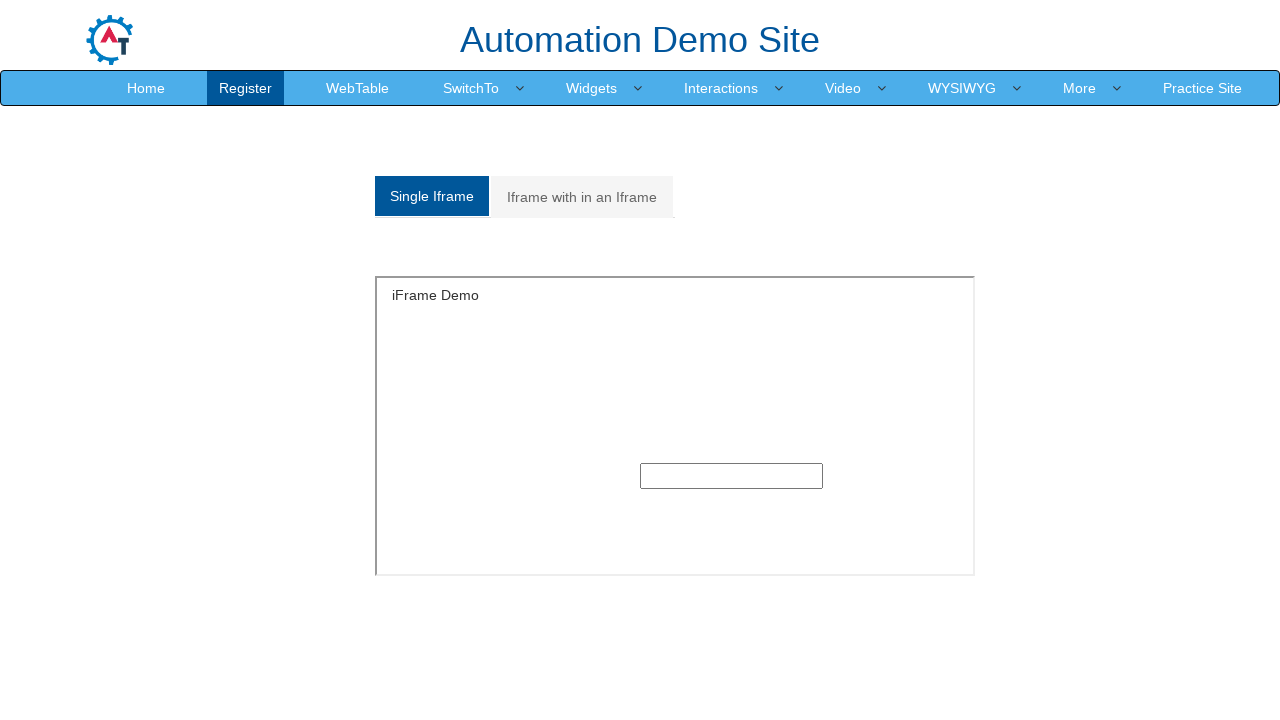

Located iframe with ID 'singleframe'
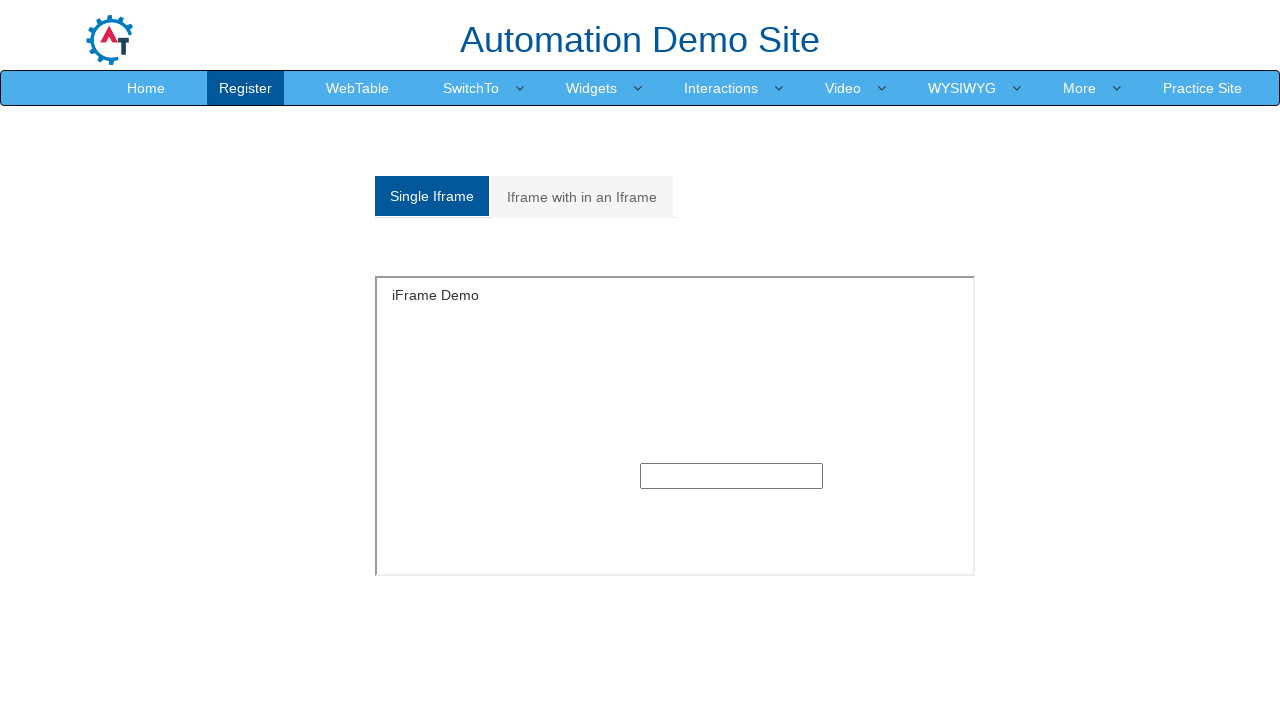

Entered 'Srikanth' into text input field within iframe on iframe#singleframe >> internal:control=enter-frame >> input[type='text']
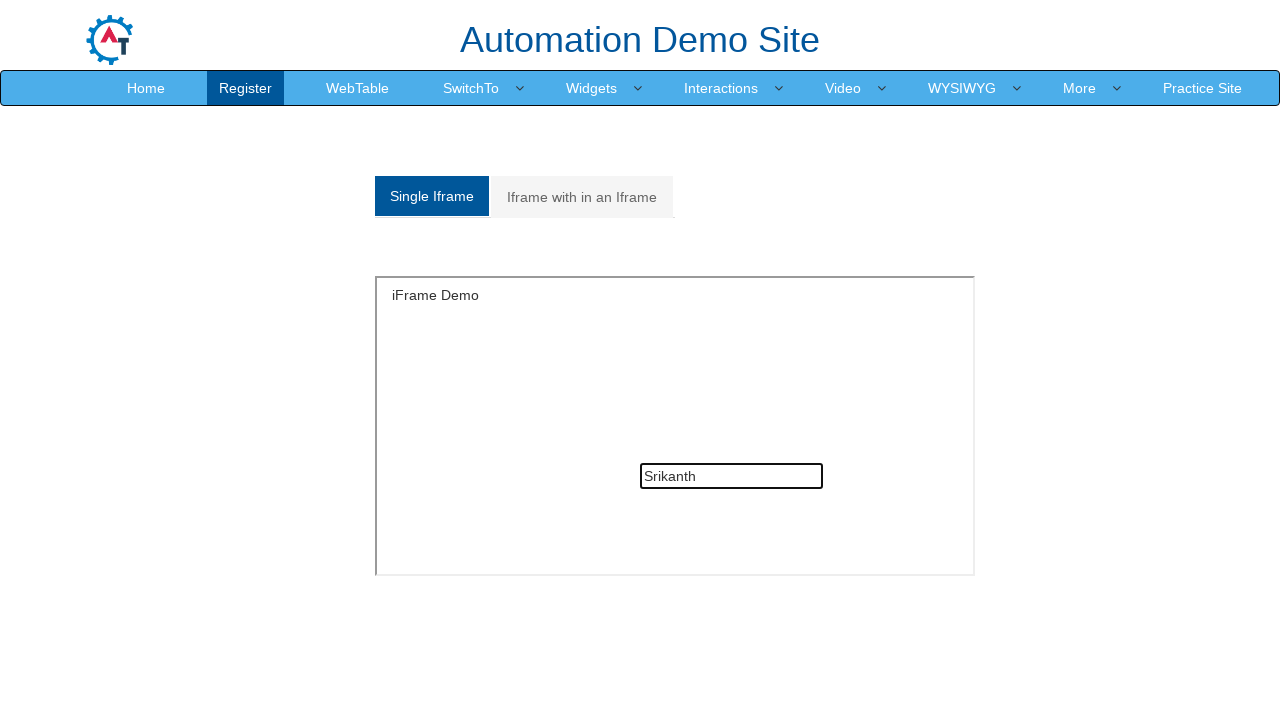

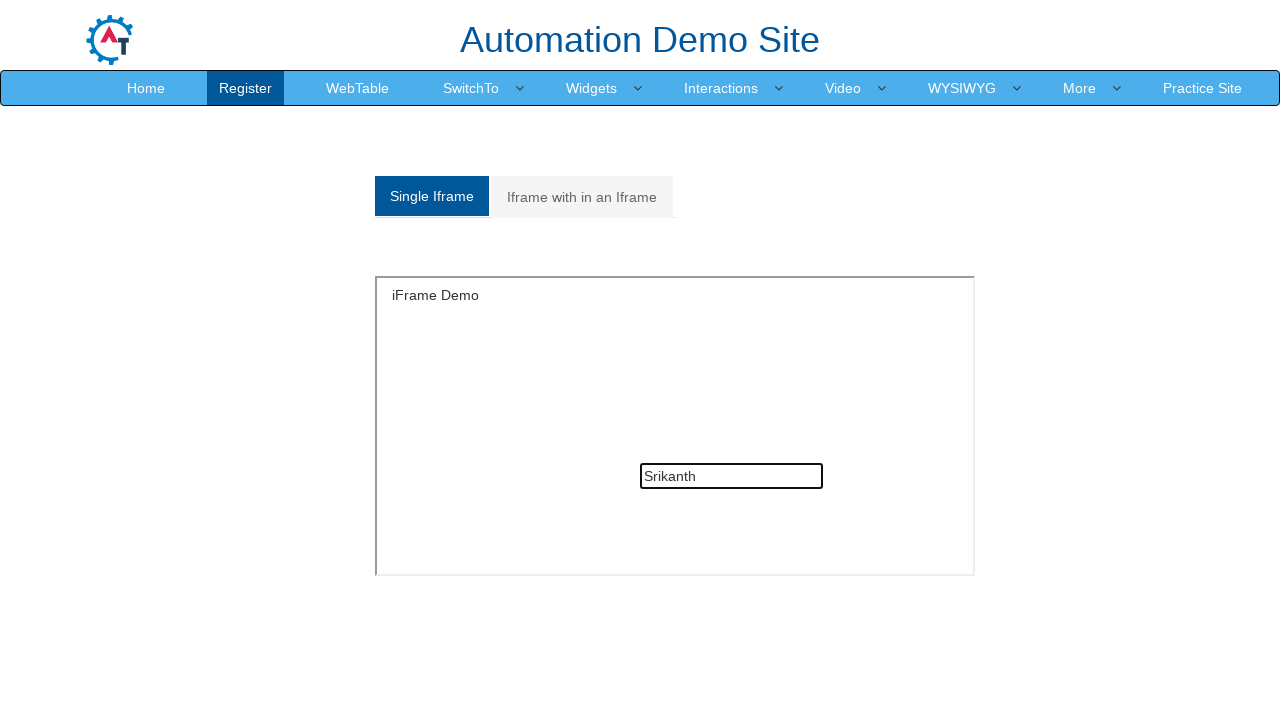